Navigates to a script page on haritora.net and clicks a button to download the full text

Starting URL: https://haritora.net/look.cgi?script=1245

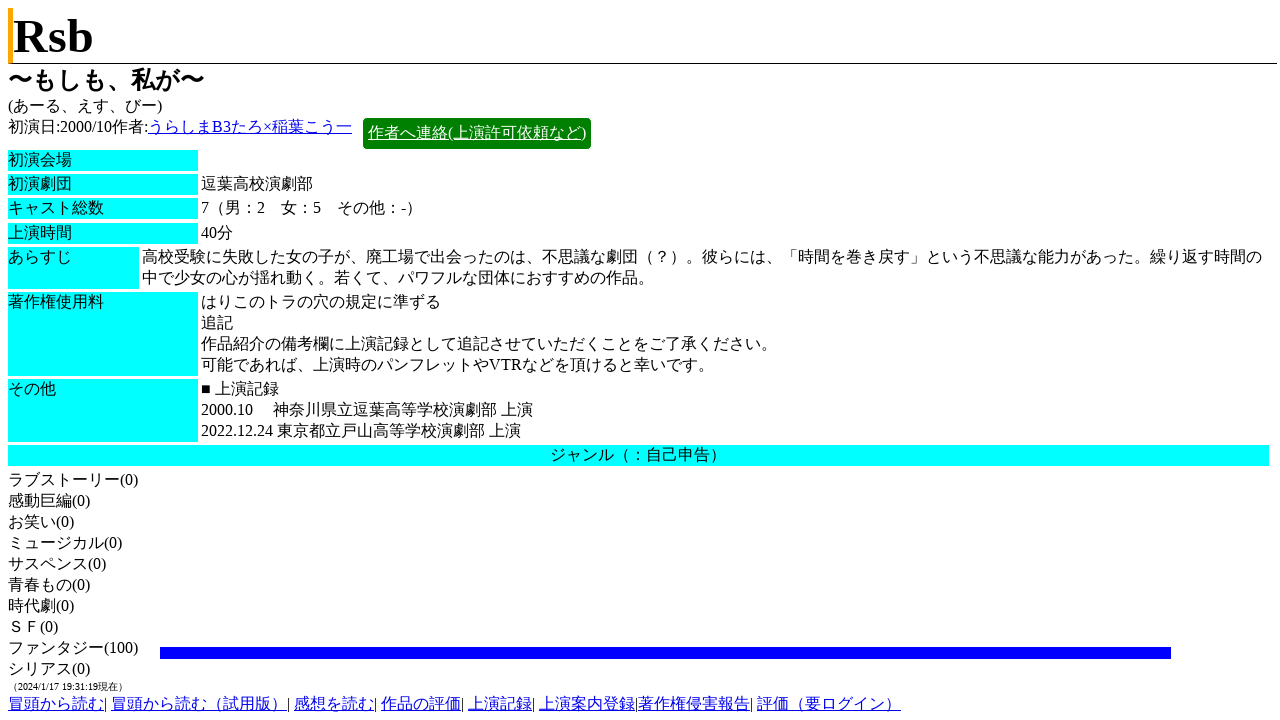

Navigated to script page on haritora.net (script ID 1245)
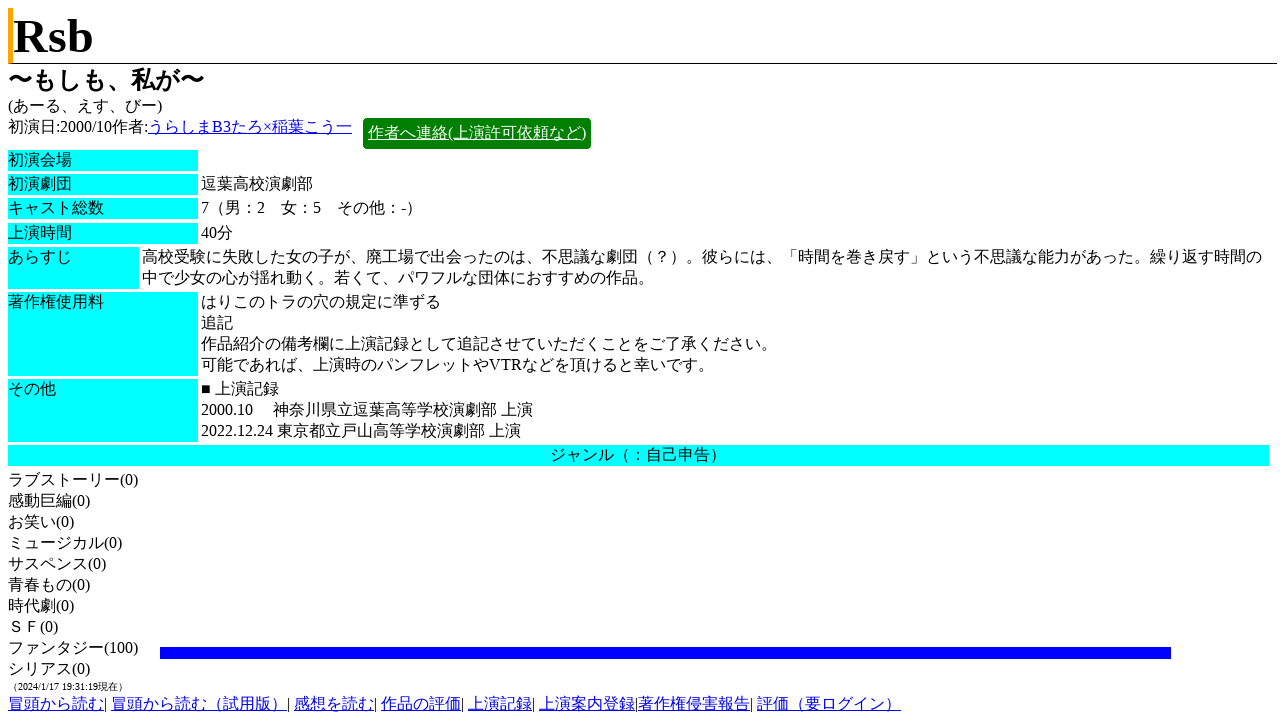

Clicked the full text download button at (739, 626) on text=全文ダウンロード
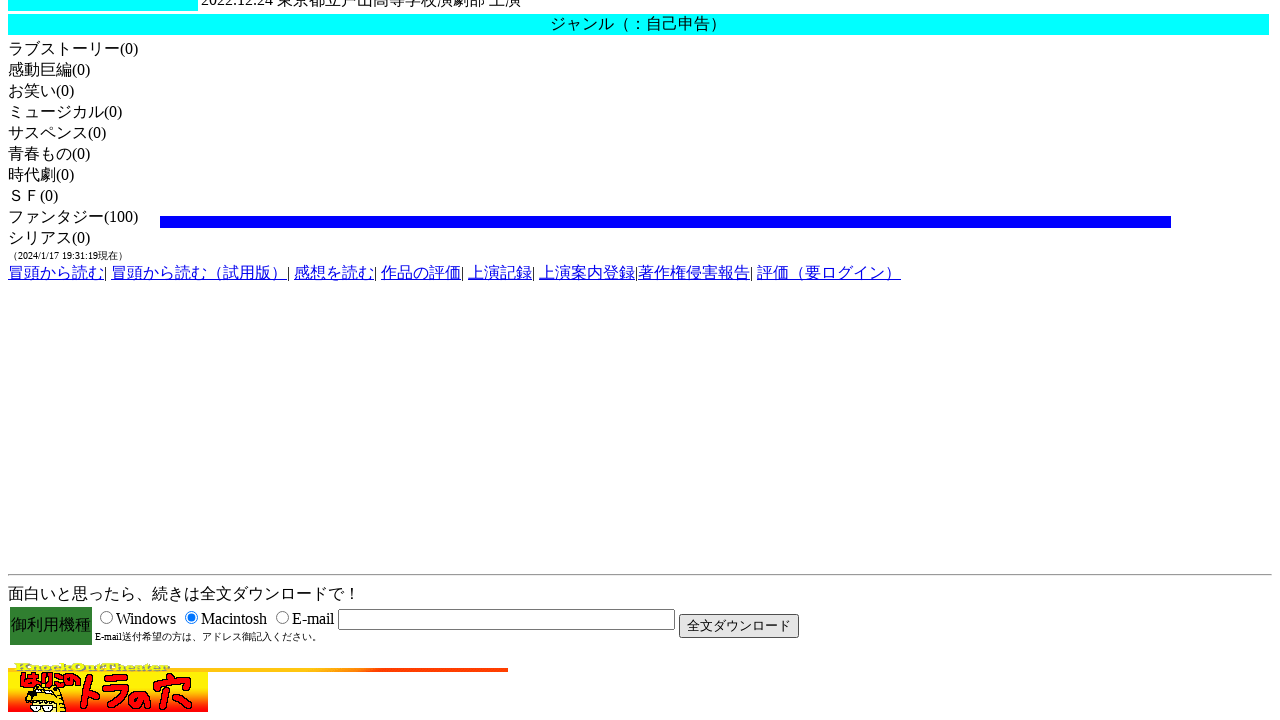

Waited 300ms for download to initiate
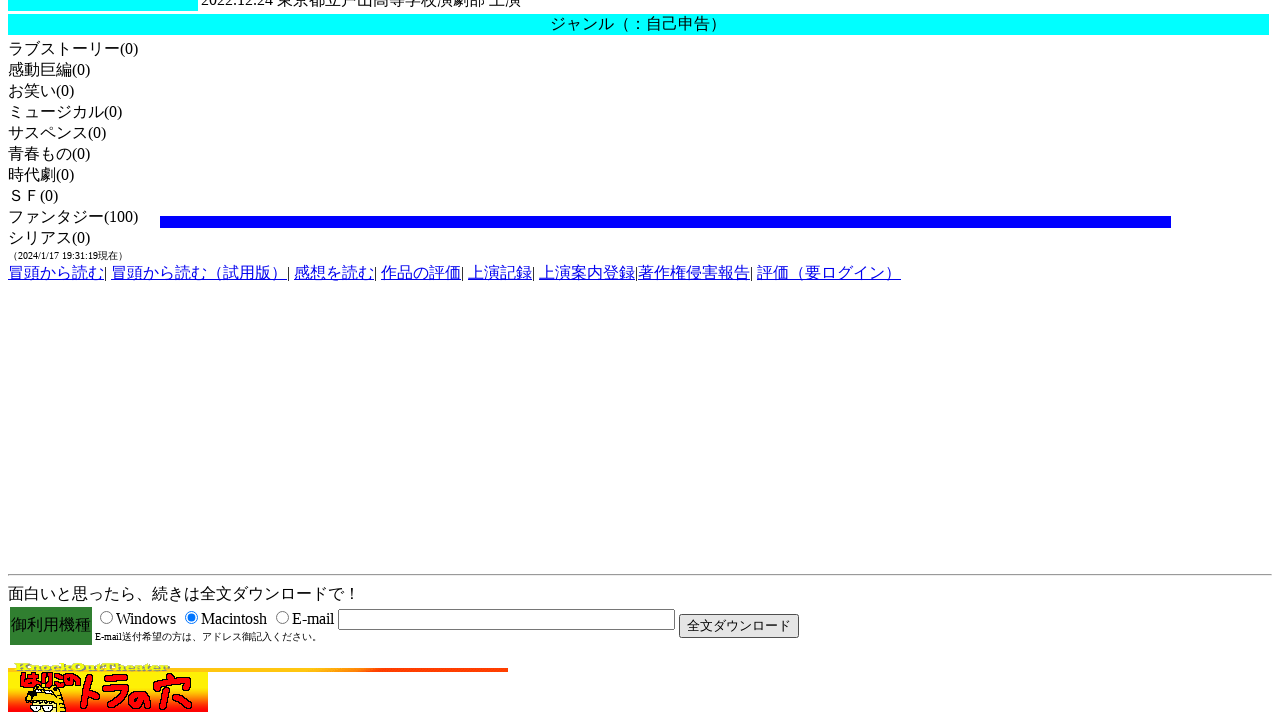

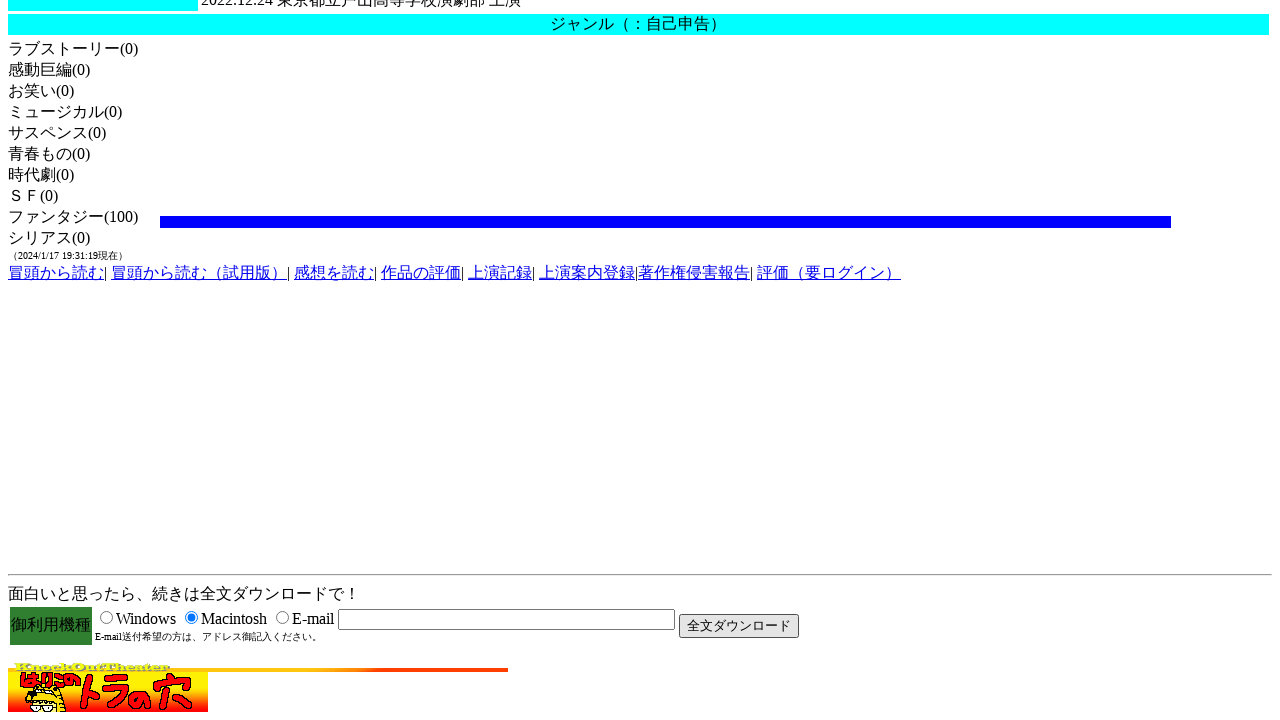